Tests responsive design on mobile viewport by setting a mobile screen size and verifying key elements are visible

Starting URL: https://local.dev.rafflewinnerpicker.com

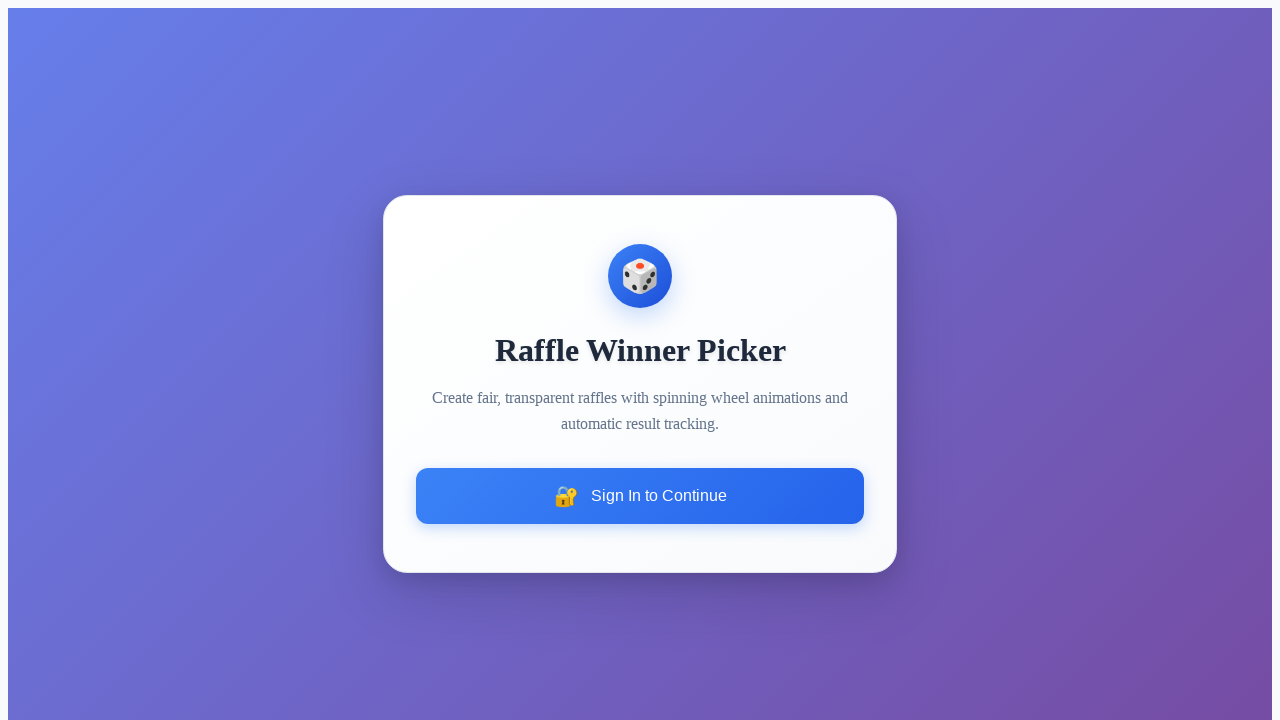

Set mobile viewport size to 375x667
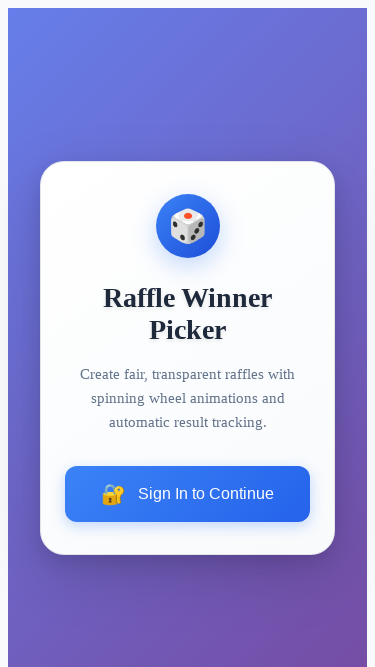

Reloaded page with mobile viewport
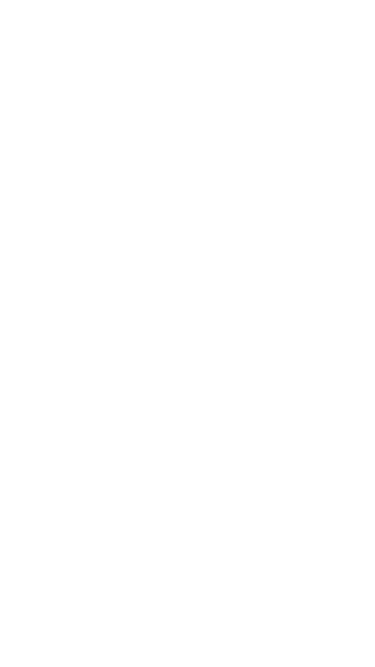

Page fully loaded (networkidle state)
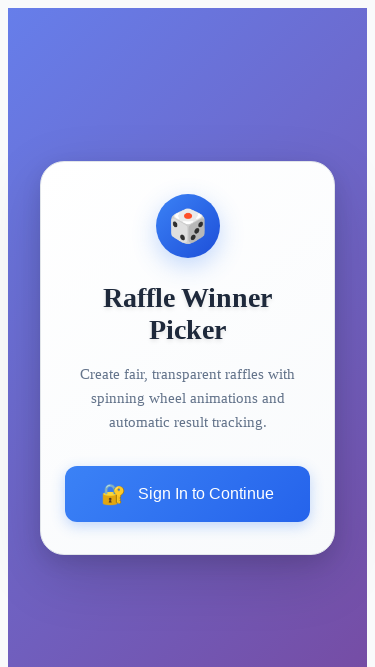

Verified 'Raffle Winner Picker' heading is visible on mobile
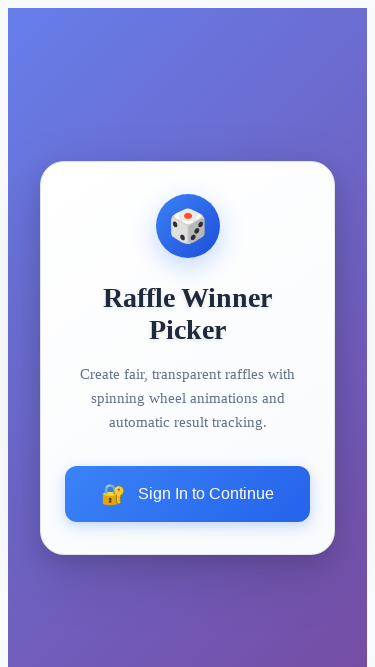

Verified 'Sign in to continue' button is visible on mobile
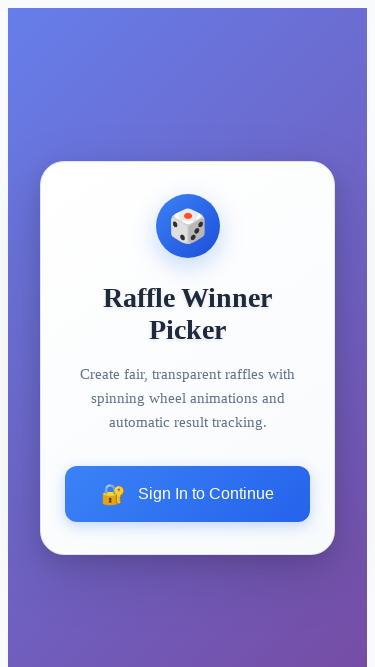

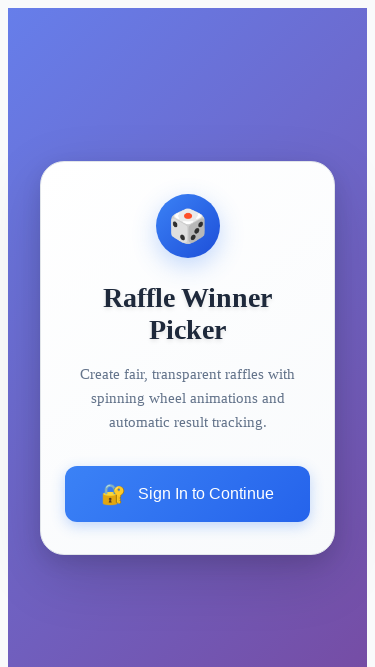